Tests signup validation when password field is empty

Starting URL: https://www.demoblaze.com/index.html

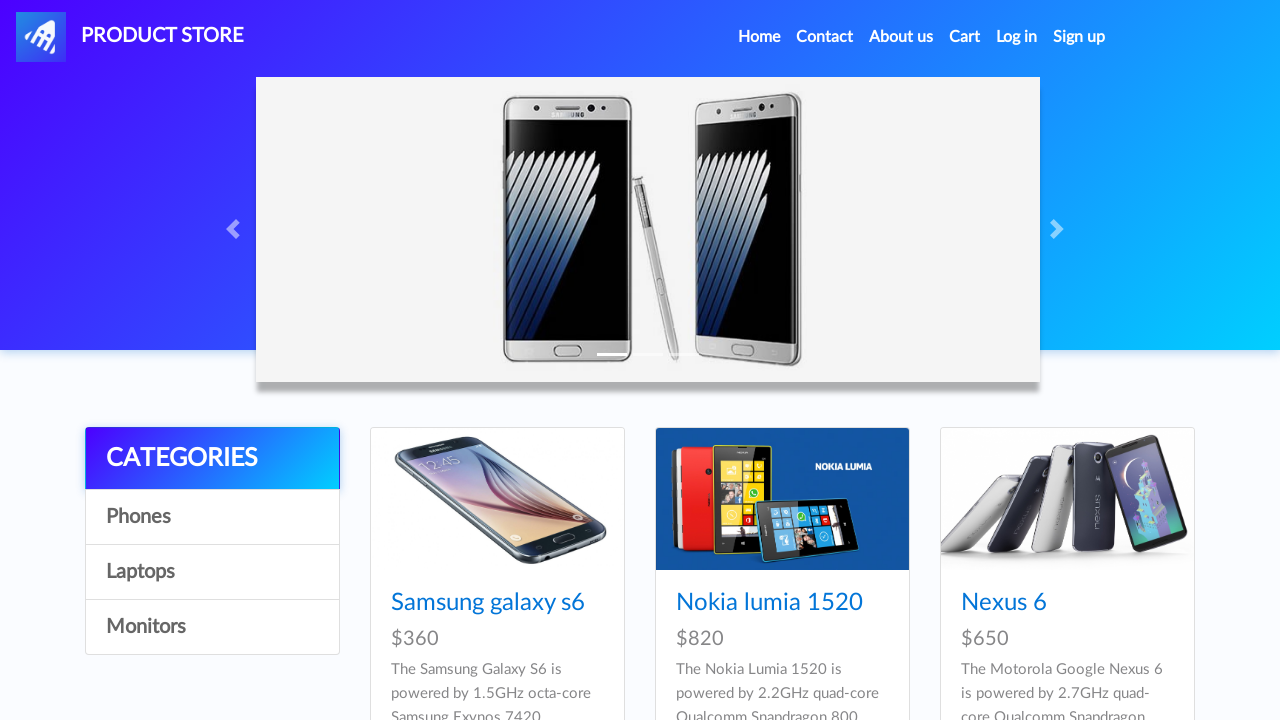

Clicked Sign up button to open signup modal at (1079, 37) on #signin2
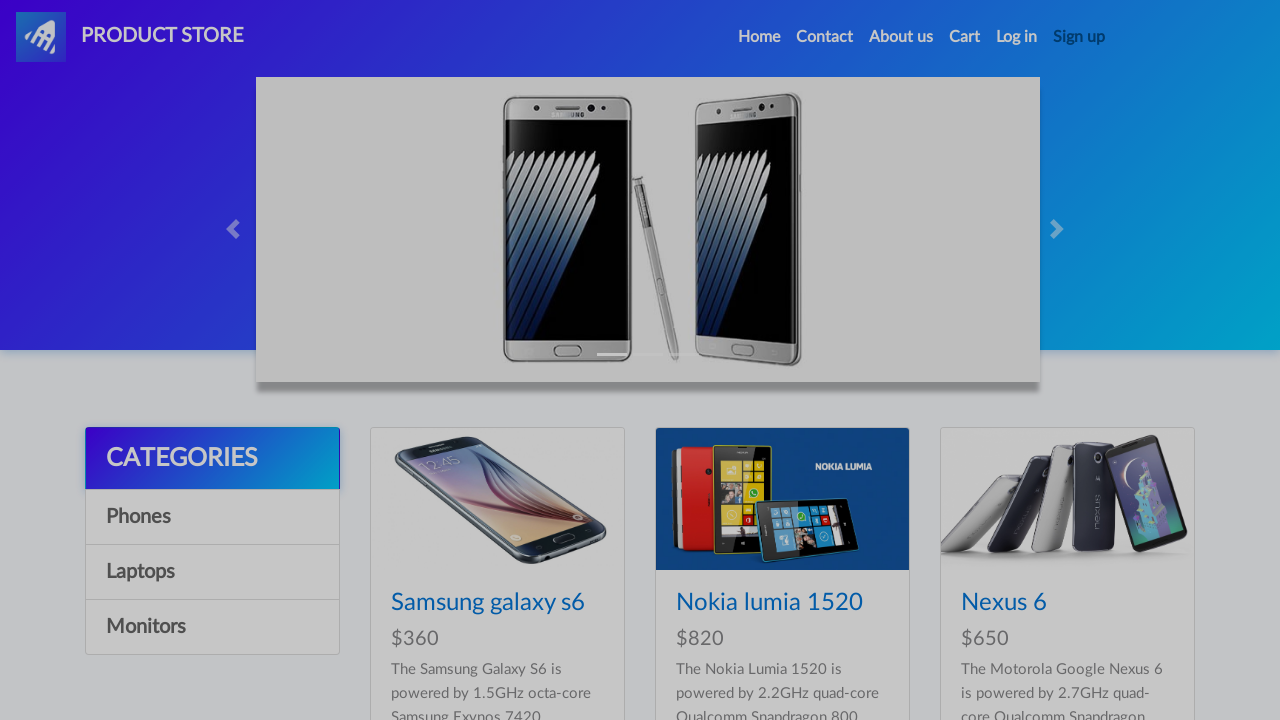

Waited for signup modal to appear
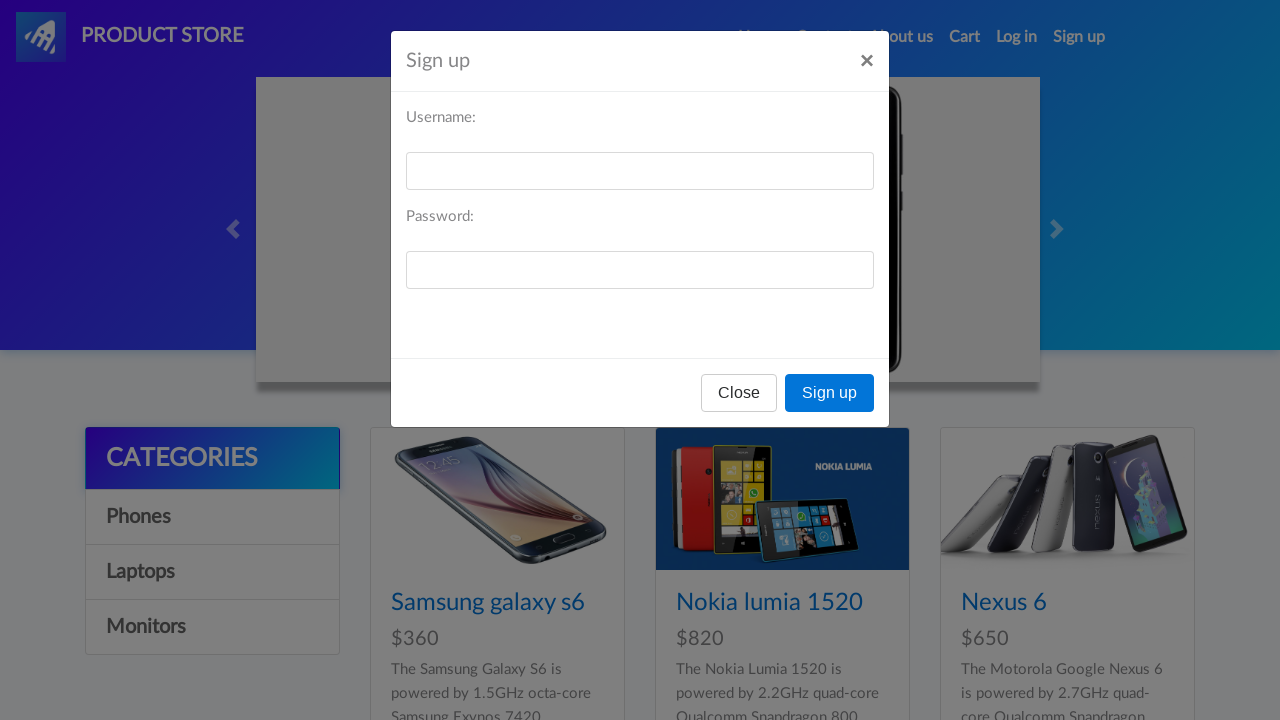

Filled username field with 'testuser5931', leaving password empty on #sign-username
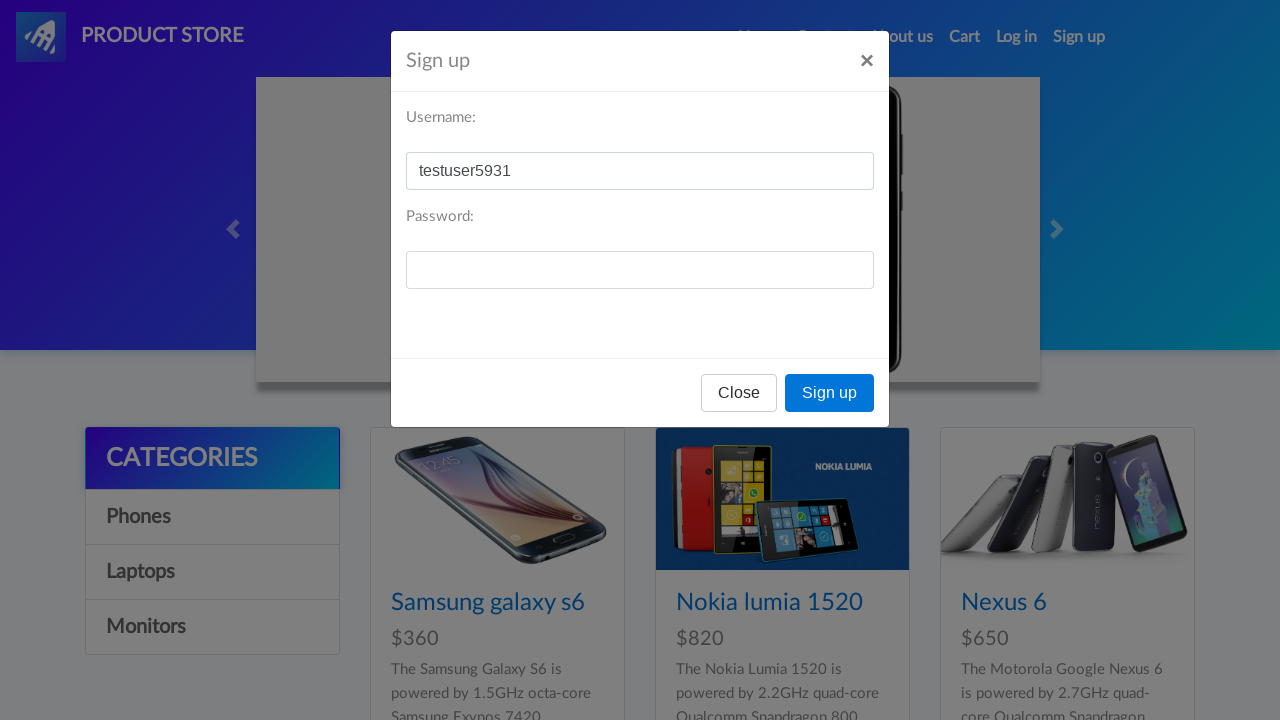

Clicked Sign up button to submit form with empty password at (830, 393) on xpath=//button[text()='Sign up']
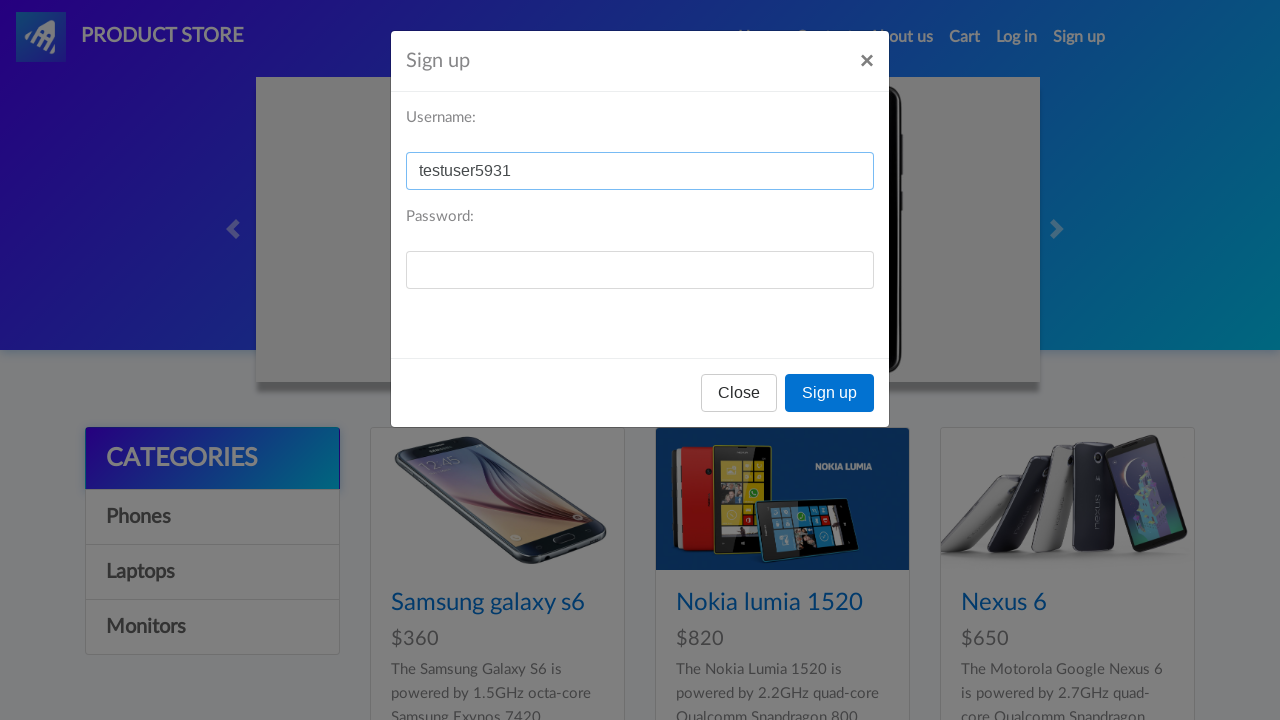

Waited for validation alert to appear
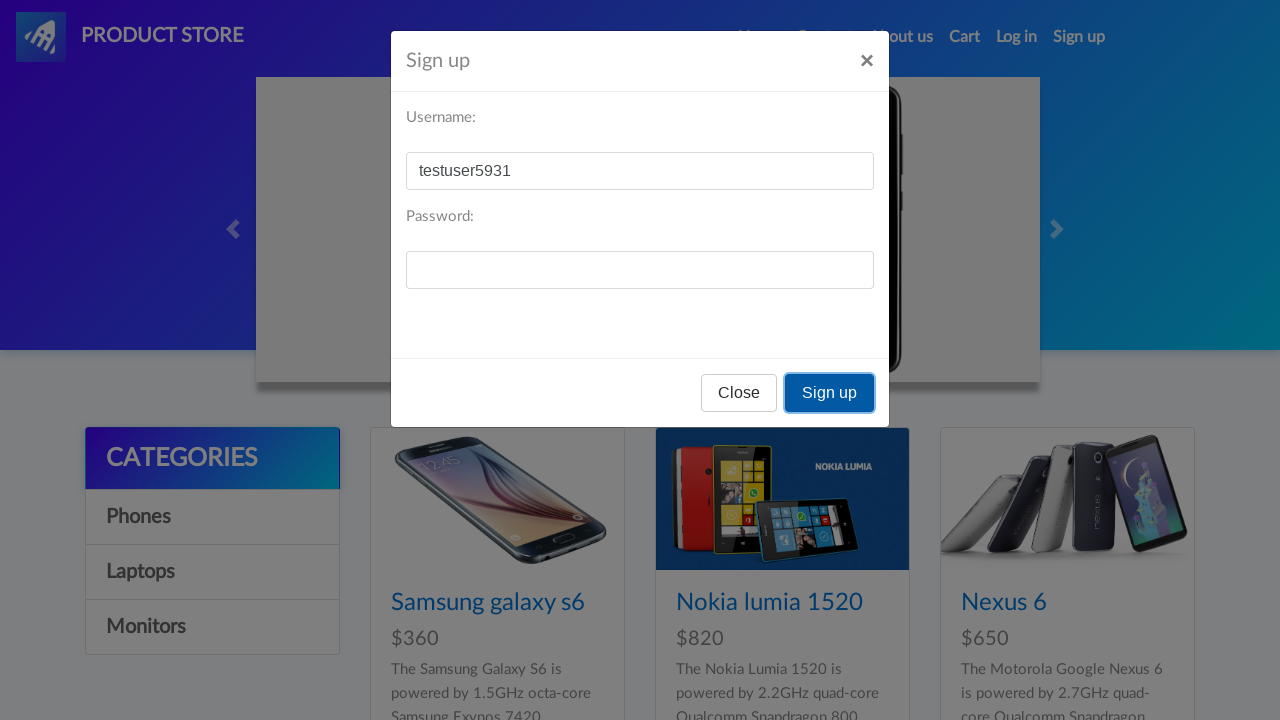

Accepted validation alert for missing password
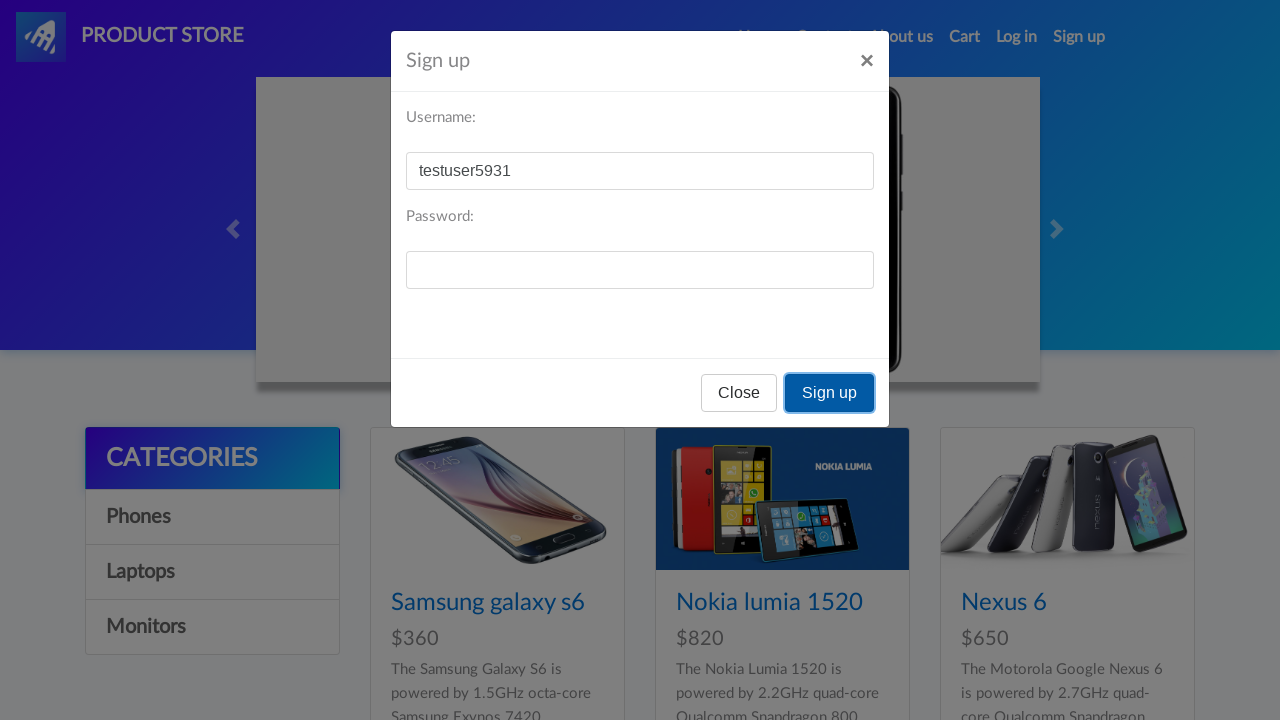

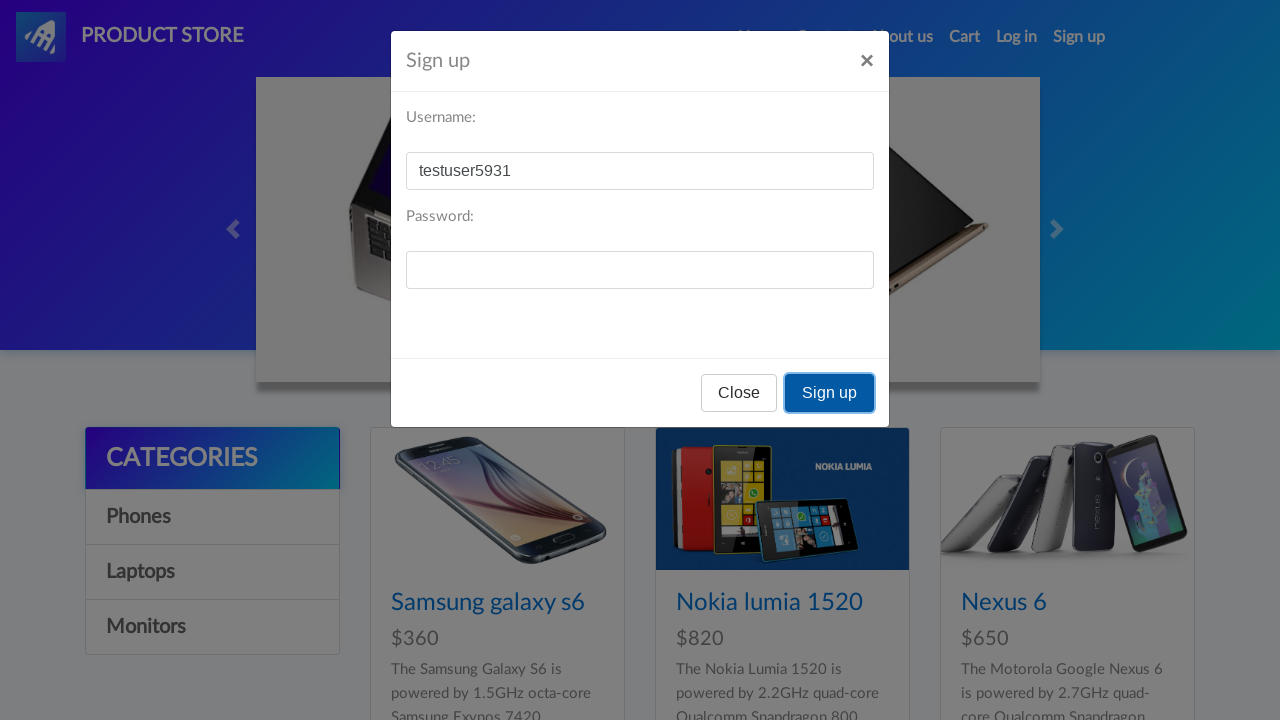